Navigates to KFC India online ordering website and verifies page loads successfully

Starting URL: https://online.kfc.co.in/

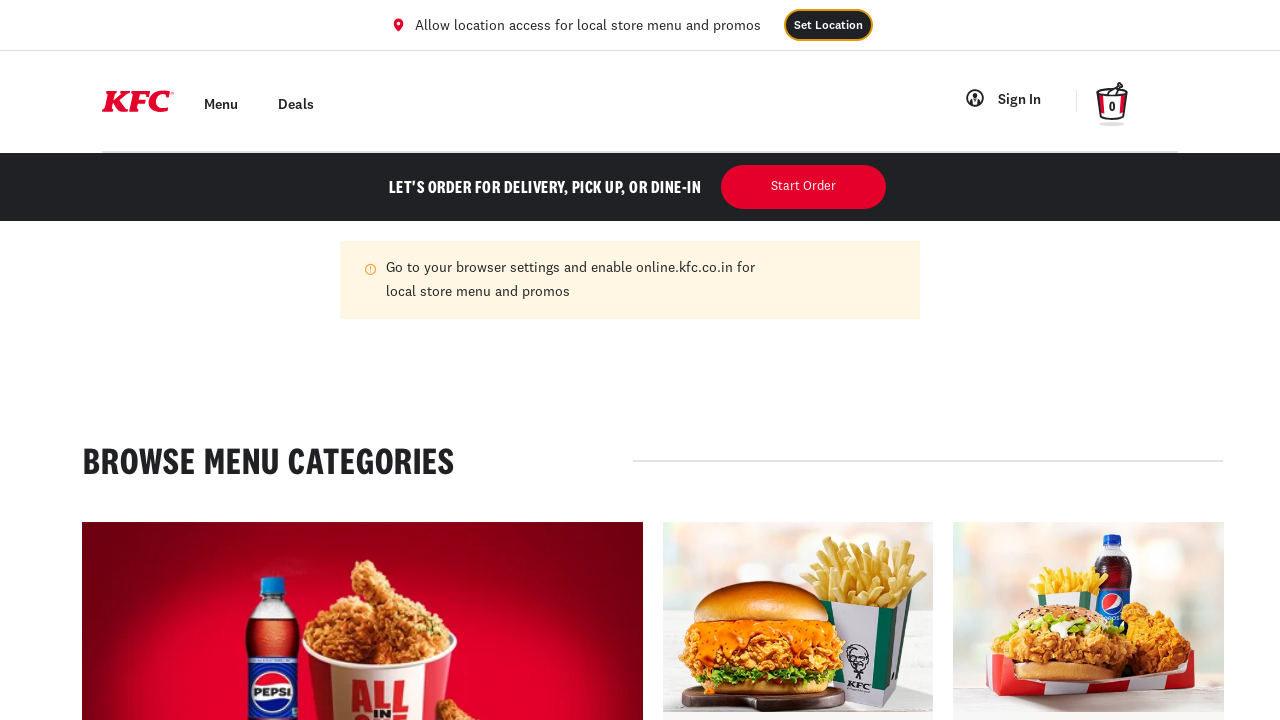

Waited for KFC India online ordering page to load completely (domcontentloaded)
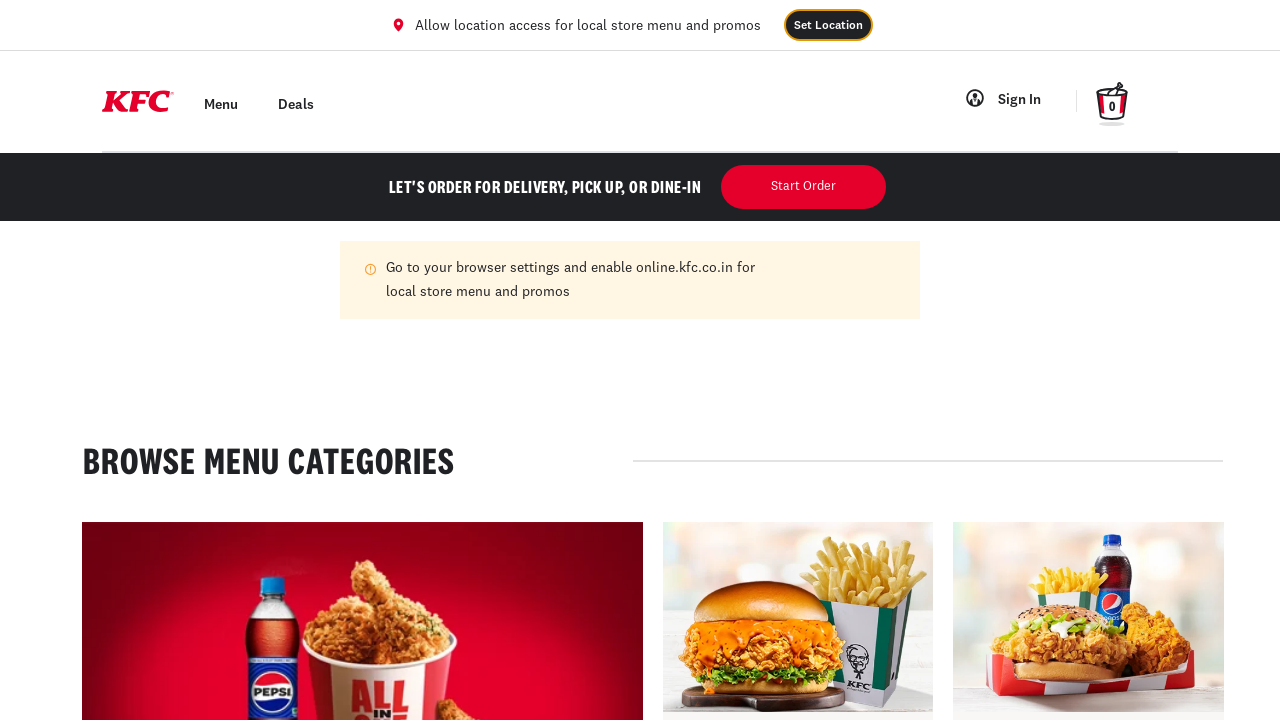

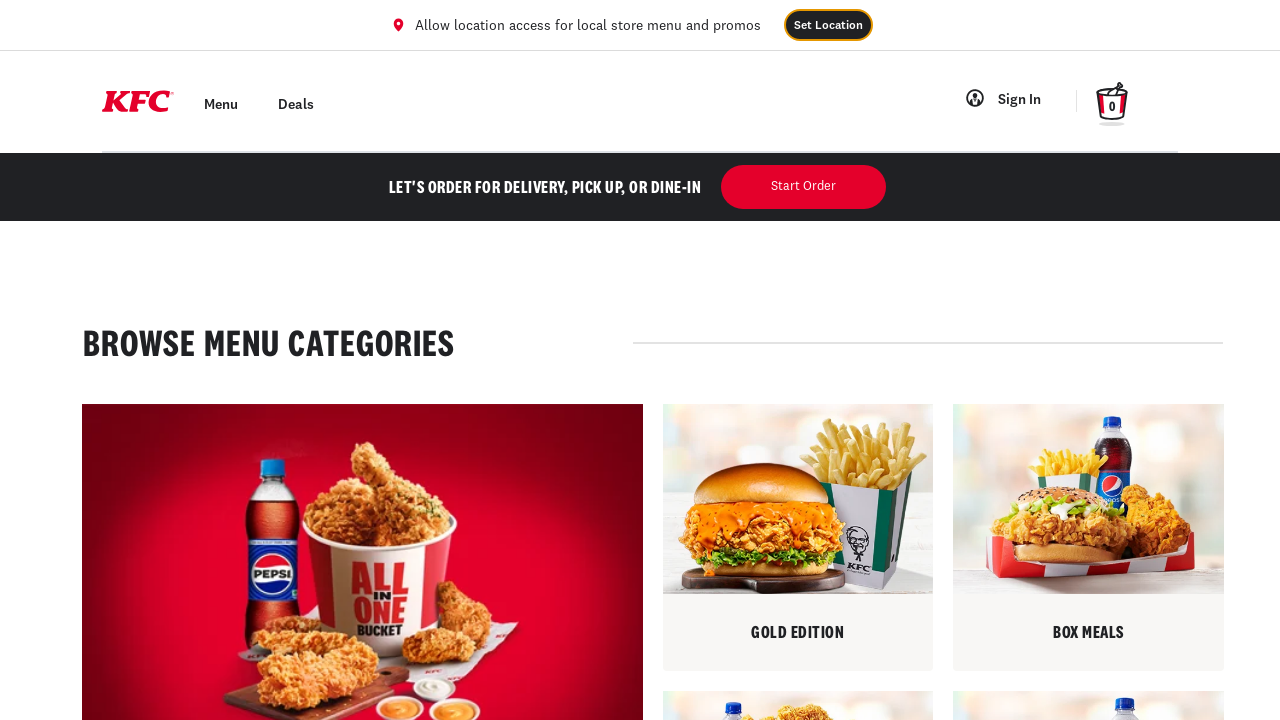